Tests a practice form by checking a checkbox, selecting radio button and dropdown options, filling a password field, submitting the form, and then navigating to shop to add a product to cart

Starting URL: https://rahulshettyacademy.com/angularpractice/

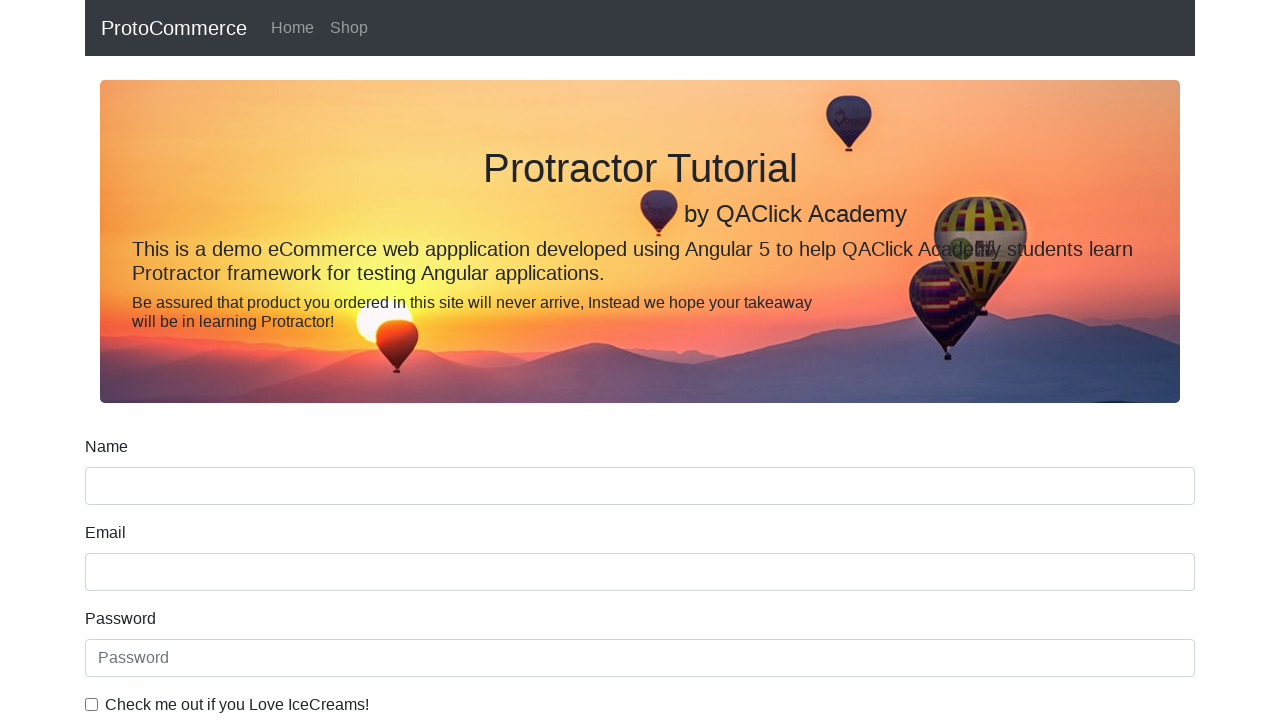

Clicked ice cream checkbox at (92, 704) on internal:label="Check me out if you Love IceCreams!"i
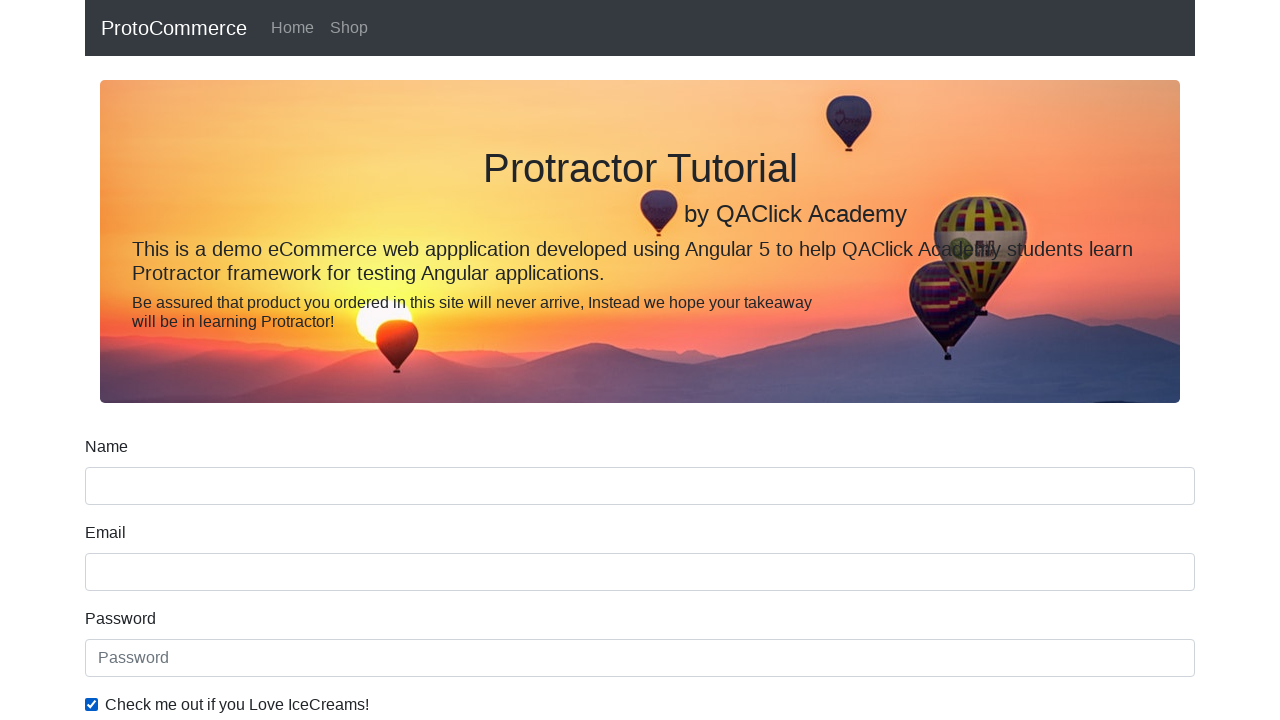

Selected 'Employed' radio button at (326, 360) on internal:label="Employed"i
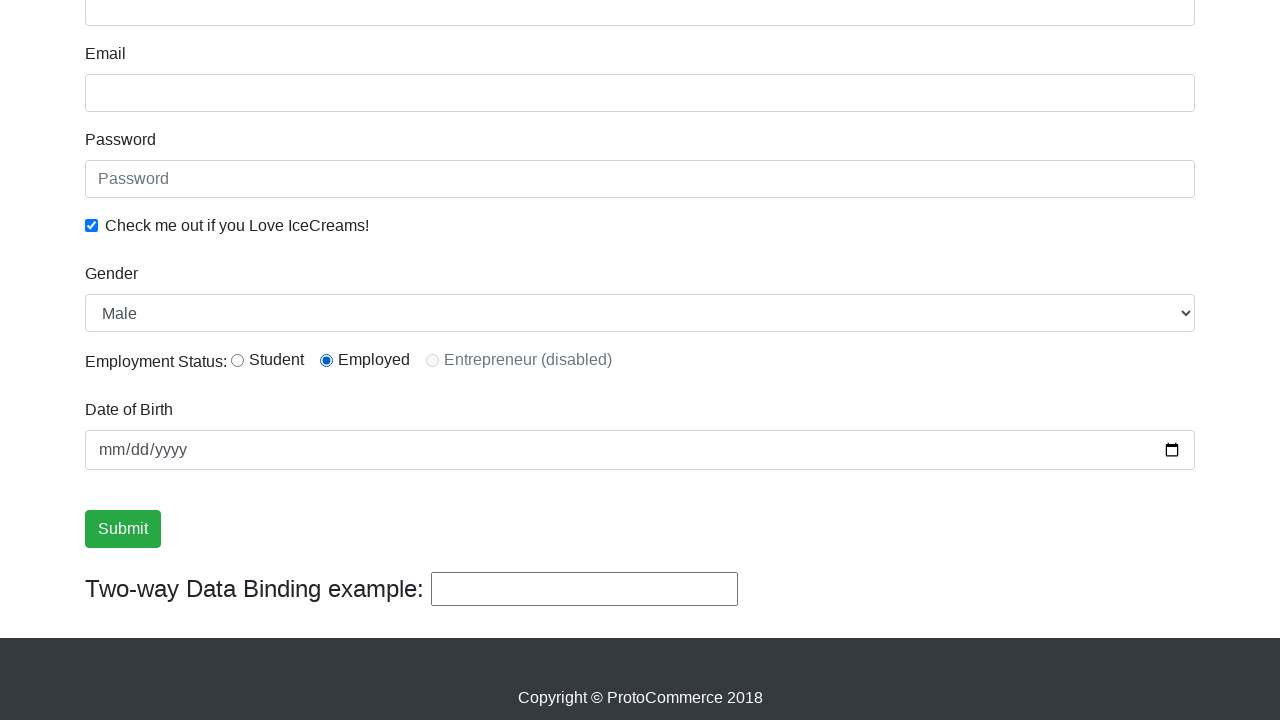

Selected 'Female' from Gender dropdown on internal:label="Gender"i
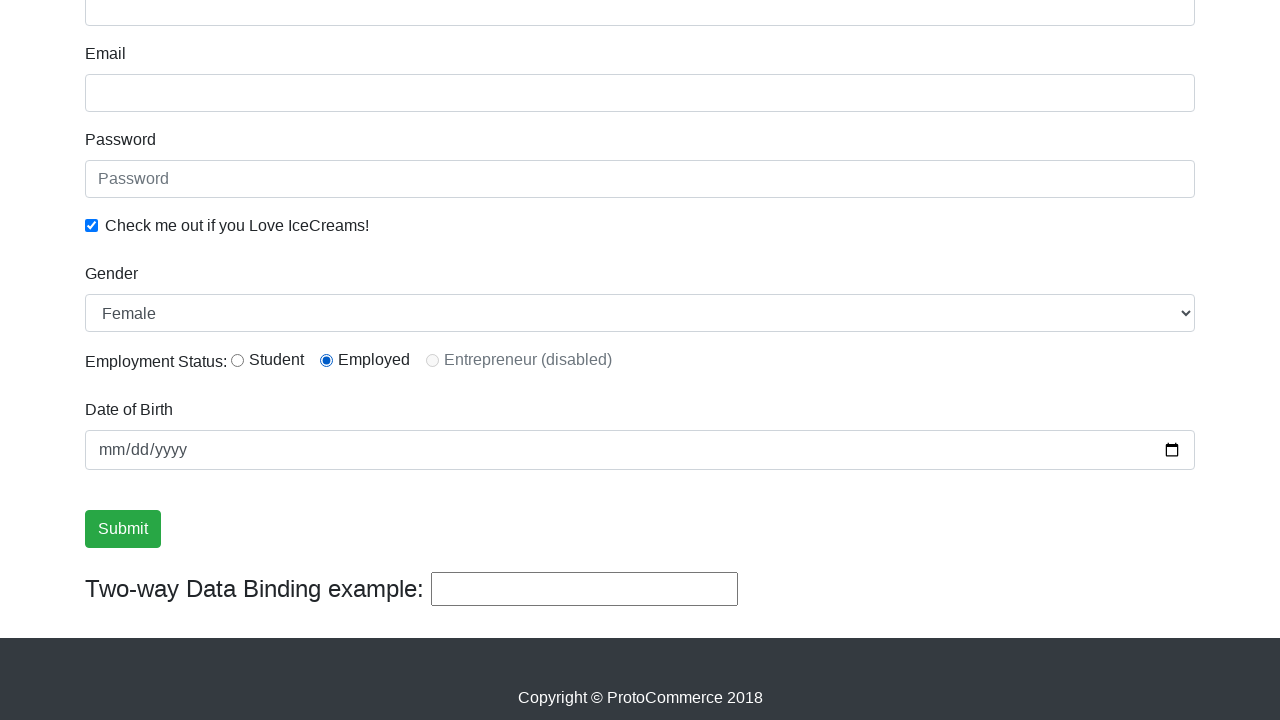

Filled password field with 'abc123' on internal:attr=[placeholder="Password"i]
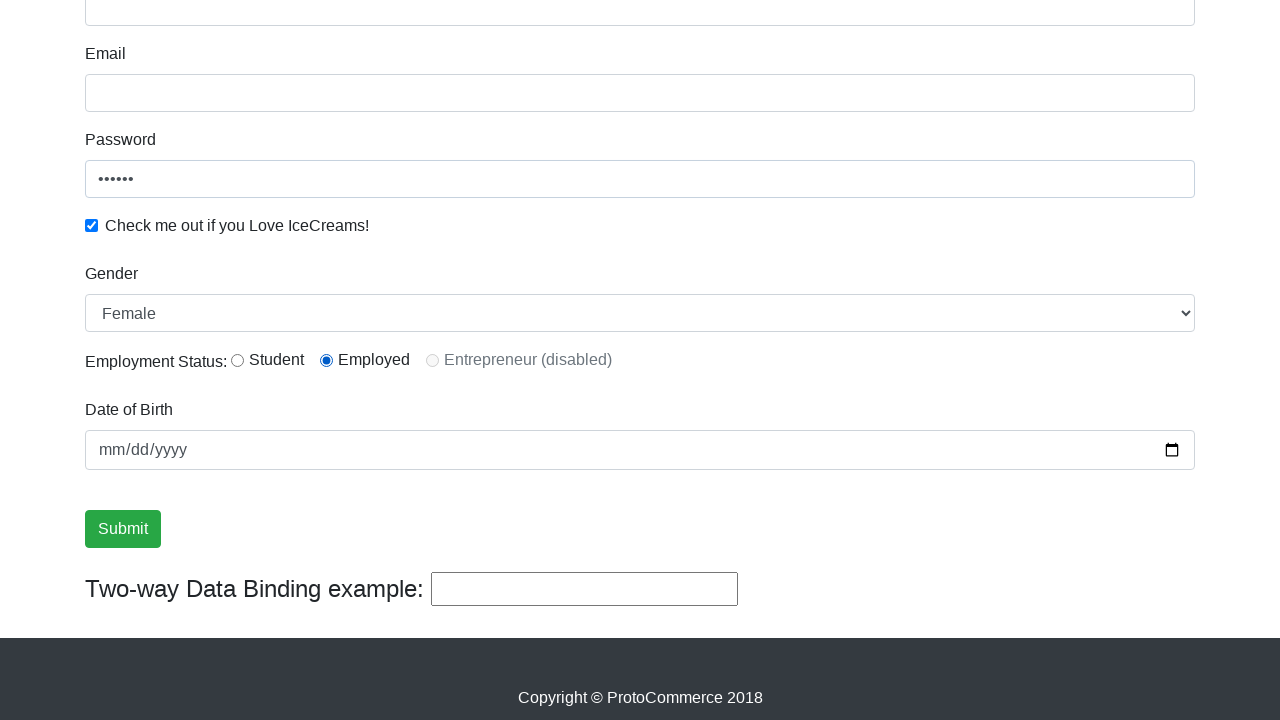

Clicked Submit button at (123, 529) on internal:role=button[name="Submit"i]
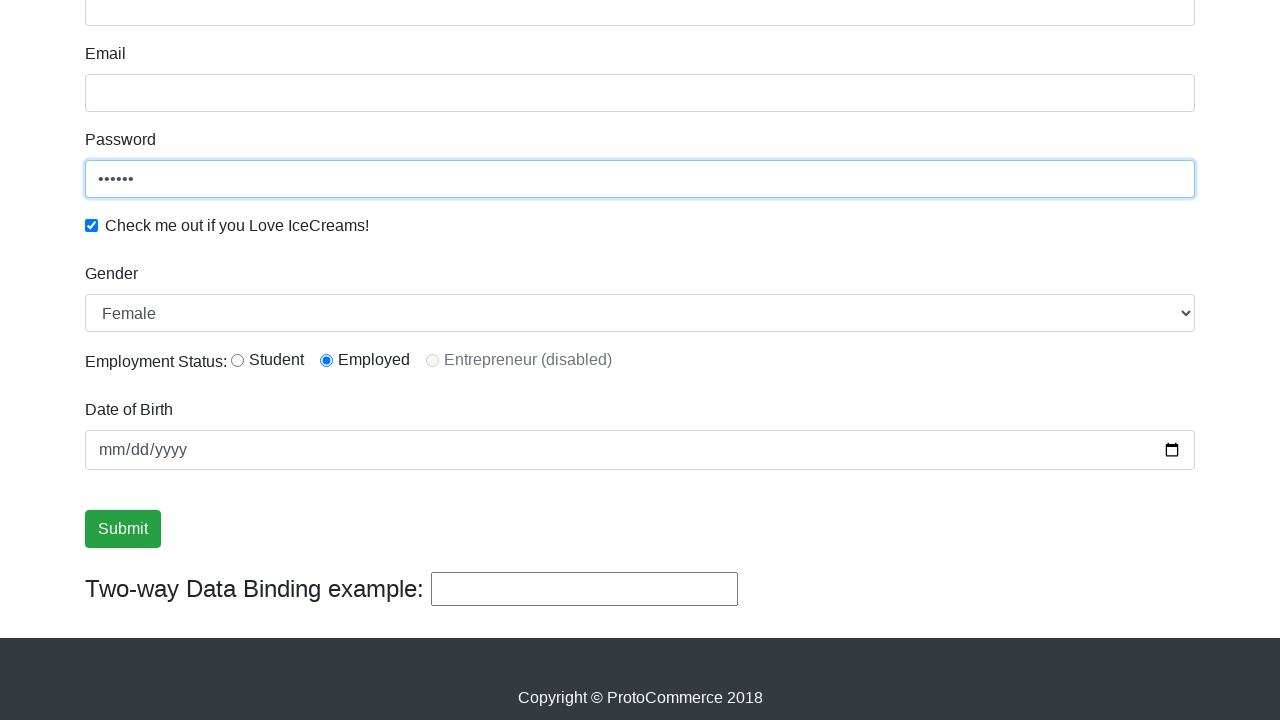

Verified success message is visible
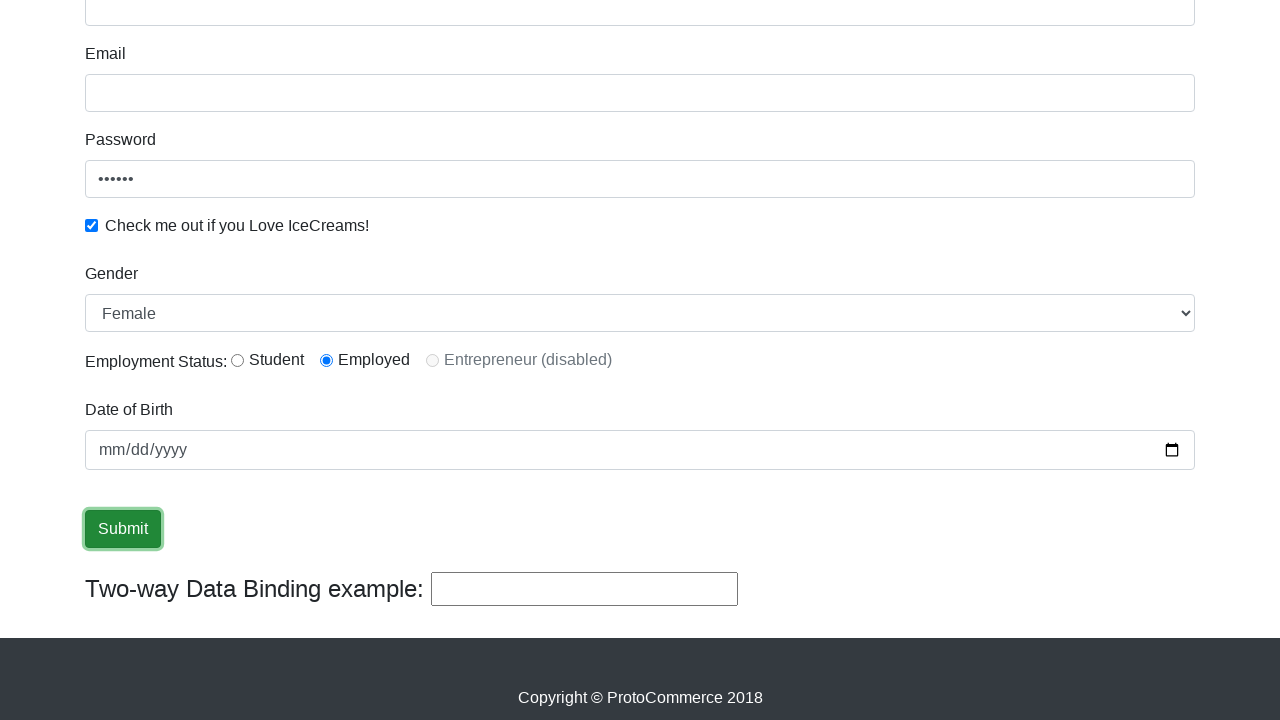

Clicked Shop link to navigate to shop page at (349, 28) on internal:role=link[name="Shop"i]
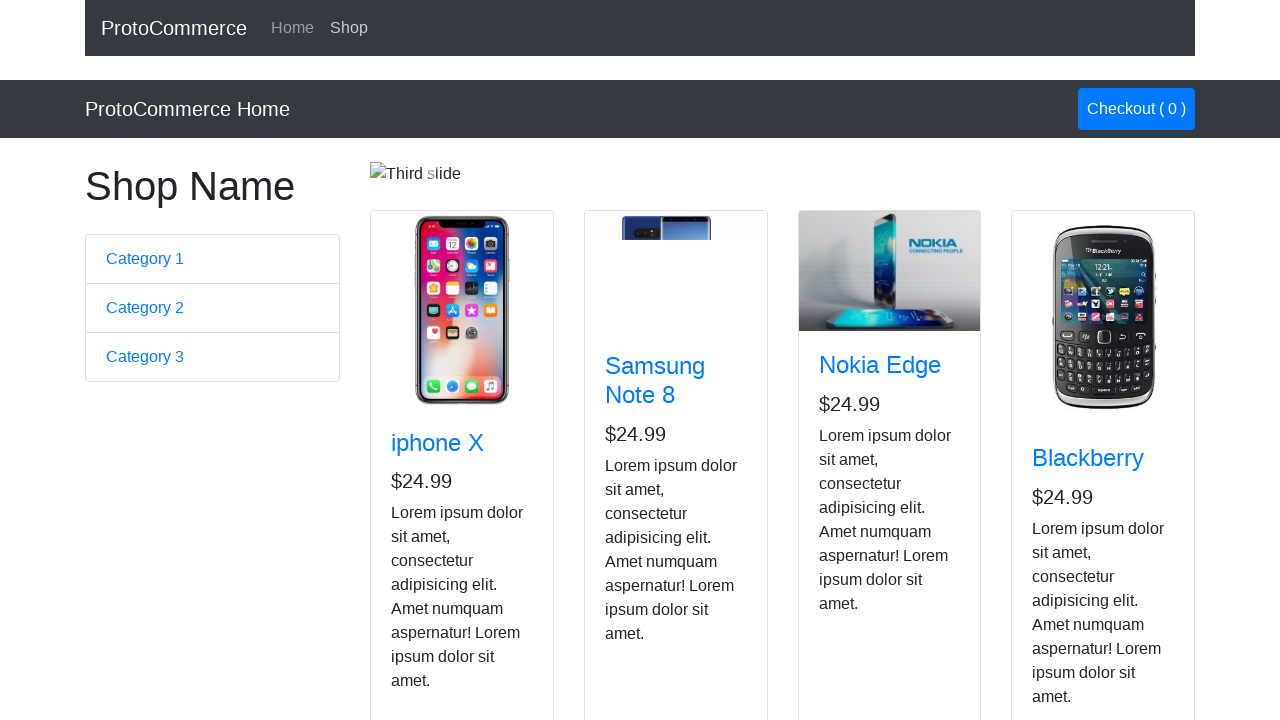

Clicked Add button for Nokia Edge product to add to cart at (854, 528) on app-card >> internal:has-text="Nokia Edge"i >> internal:role=button
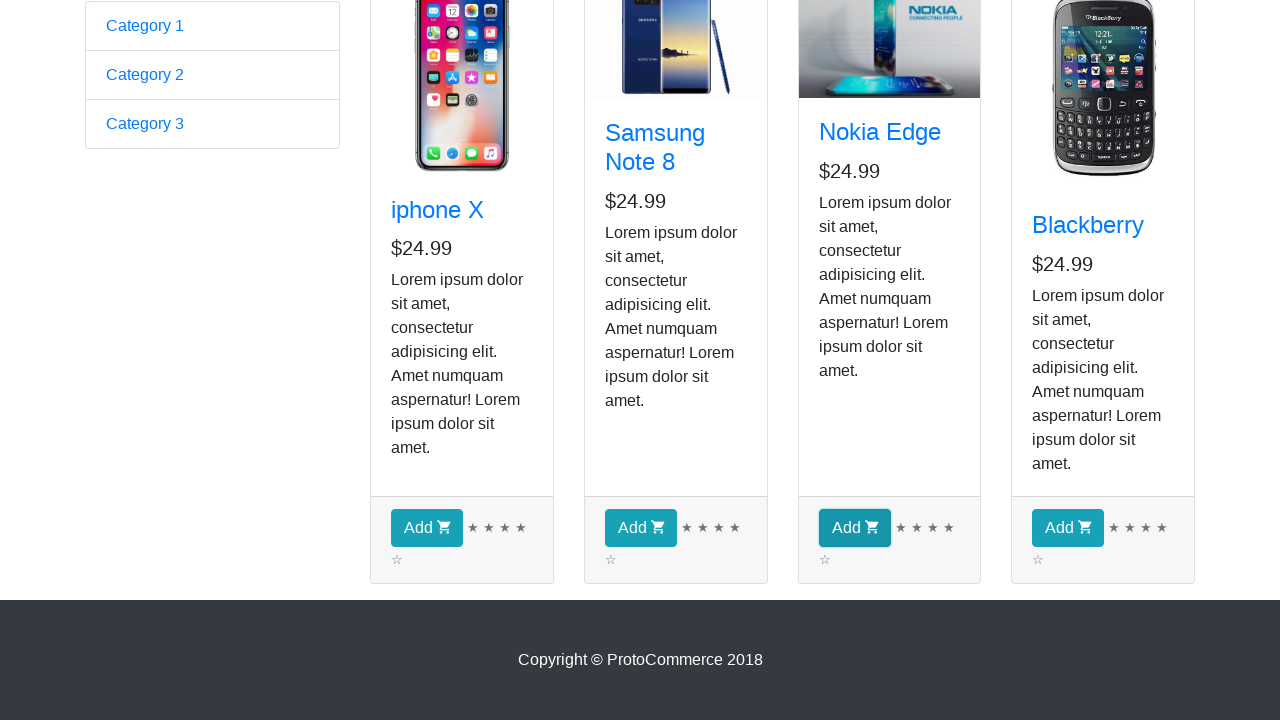

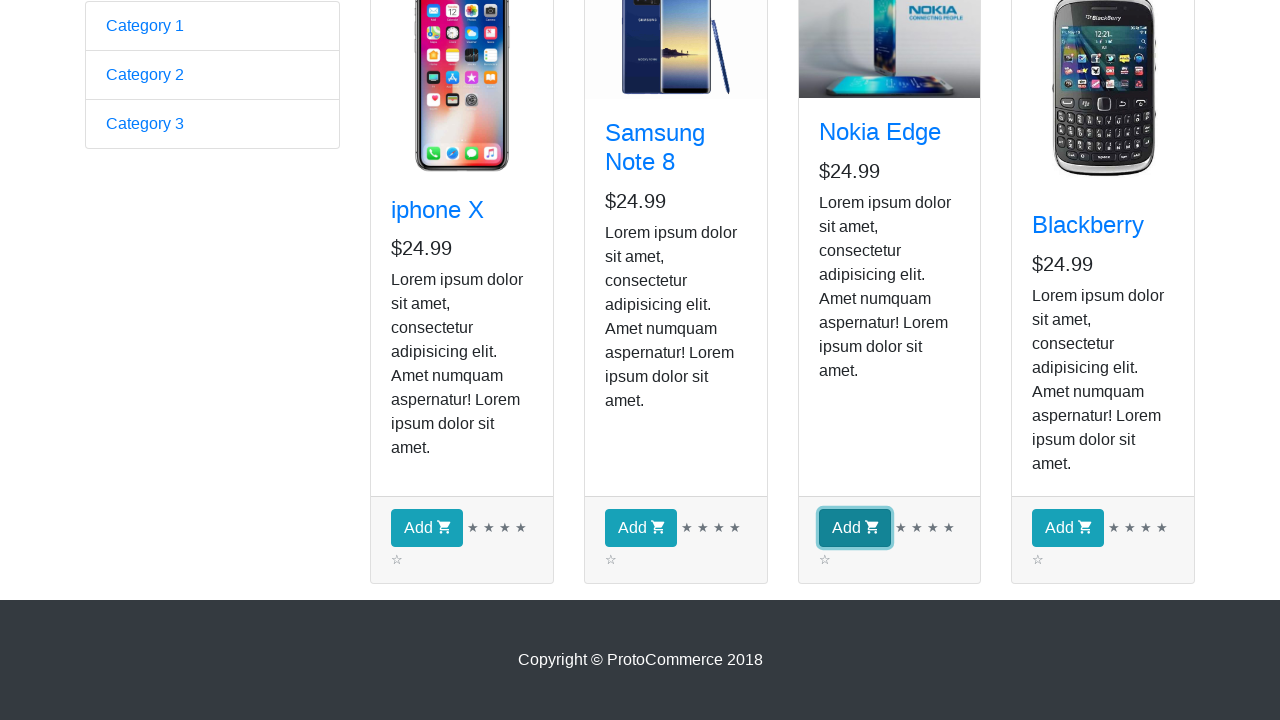